Navigates to the Herokuapp test site and clicks on the first link (A/B Testing) in the list

Starting URL: http://the-internet.herokuapp.com/

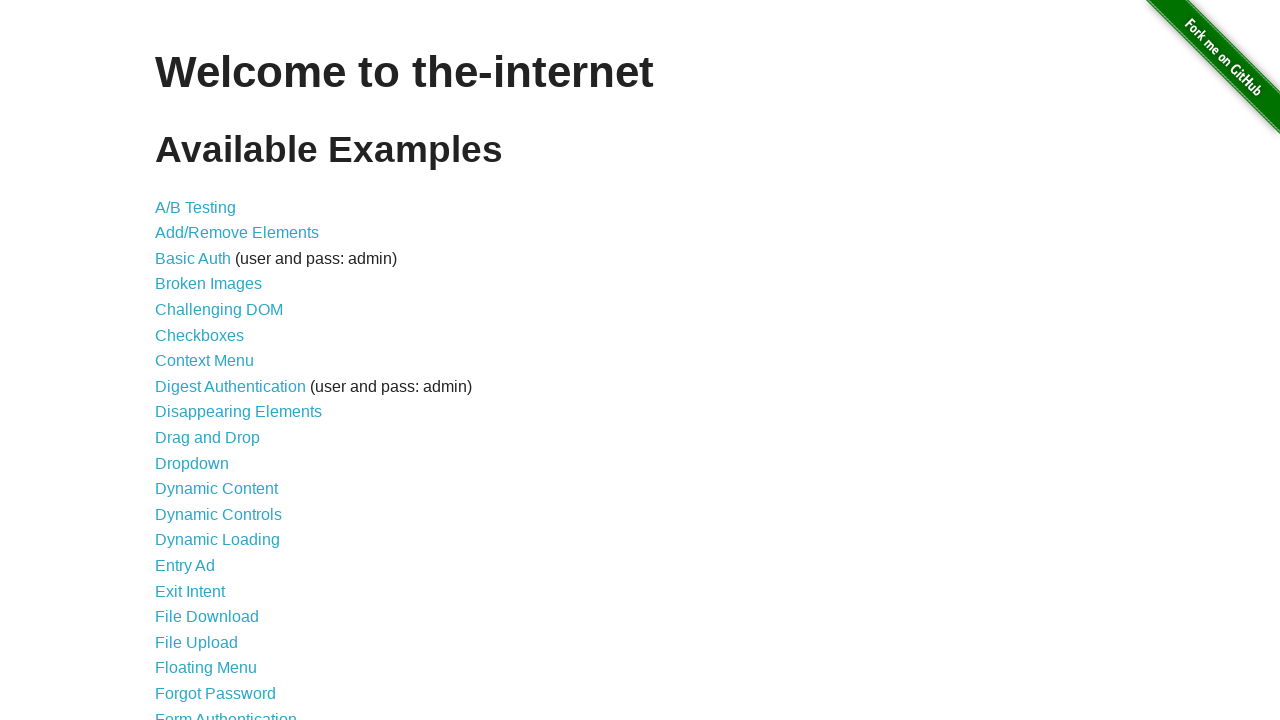

Clicked the first link (A/B Testing) in the list at (196, 207) on li:nth-of-type(1) > a
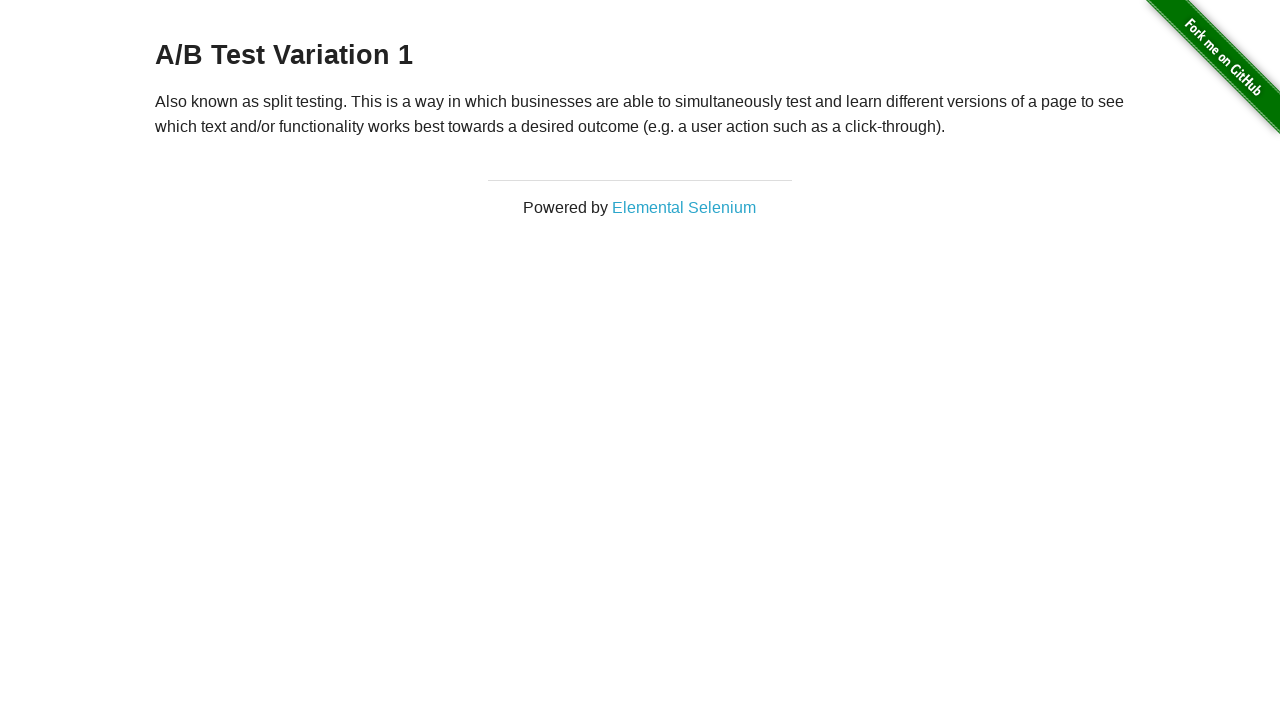

Waited for the new page to load (networkidle)
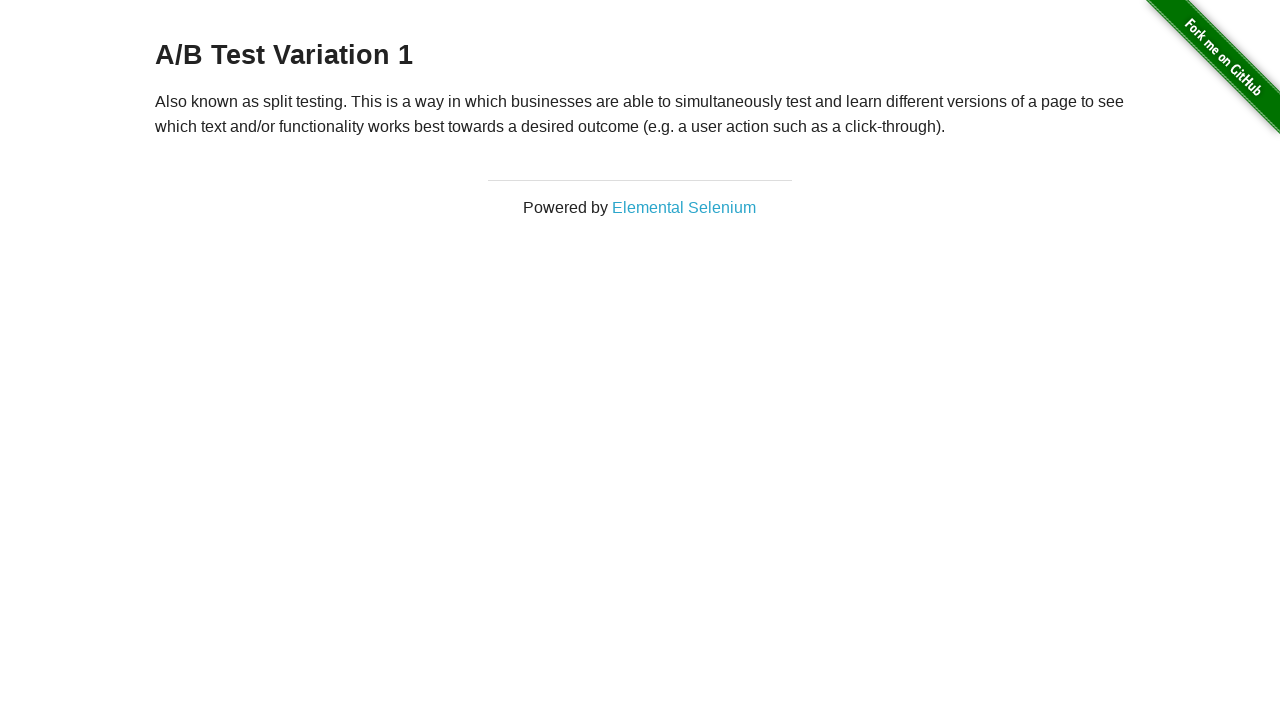

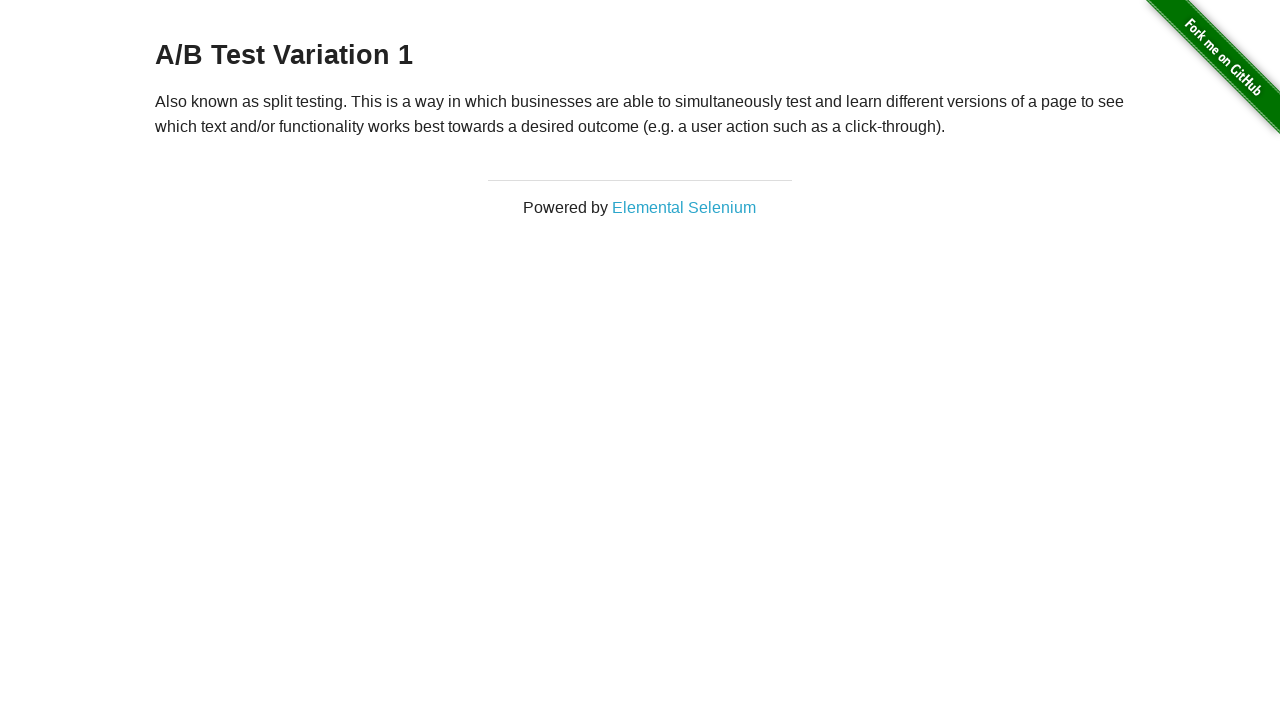